Navigates to a page, clicks a link with dynamically calculated text based on a mathematical formula, fills out a form with personal information (first name, last name, city, country), and submits it.

Starting URL: http://suninjuly.github.io/find_link_text

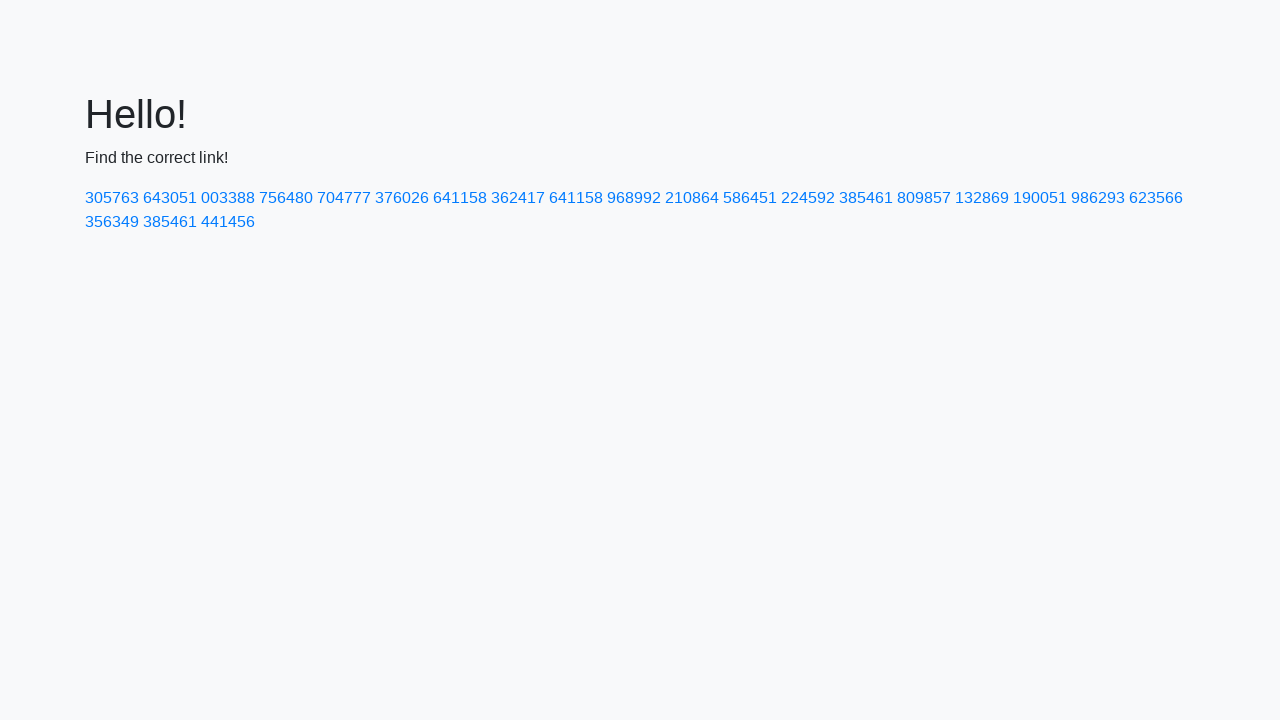

Clicked link with dynamically calculated text: 224592 at (808, 198) on text=224592
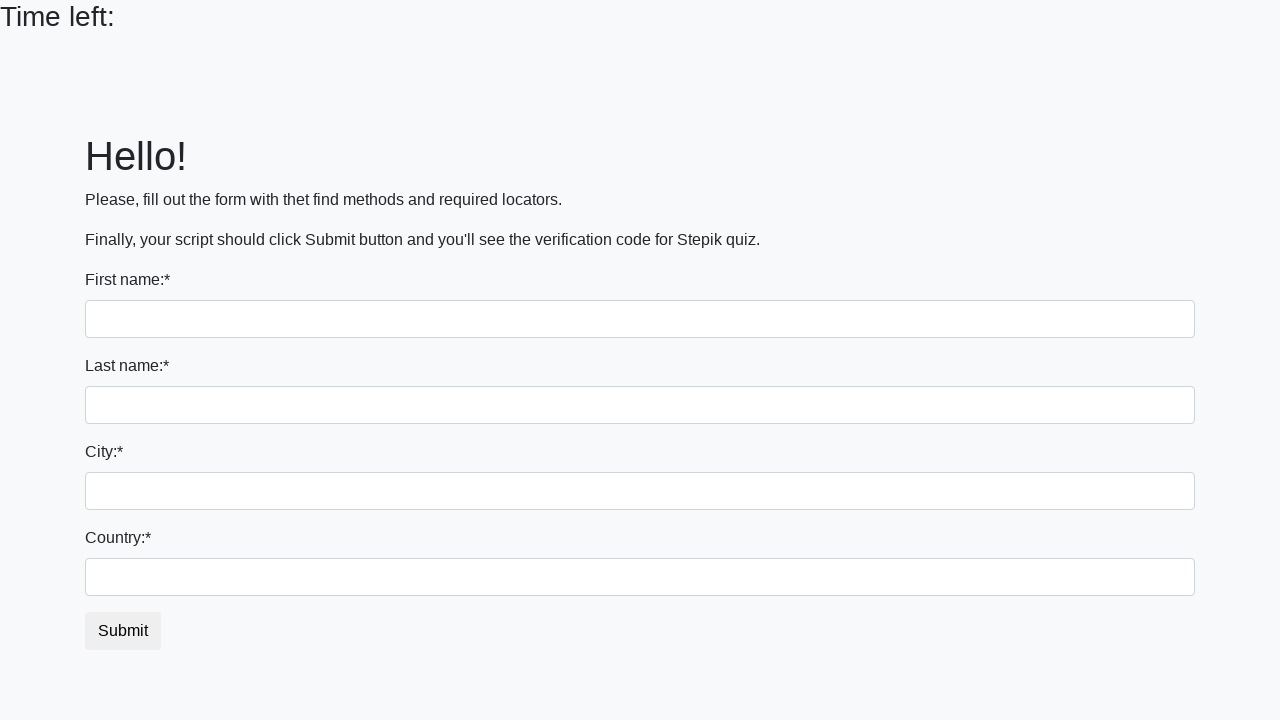

Filled first name field with 'Ivan' on input[name='first_name']
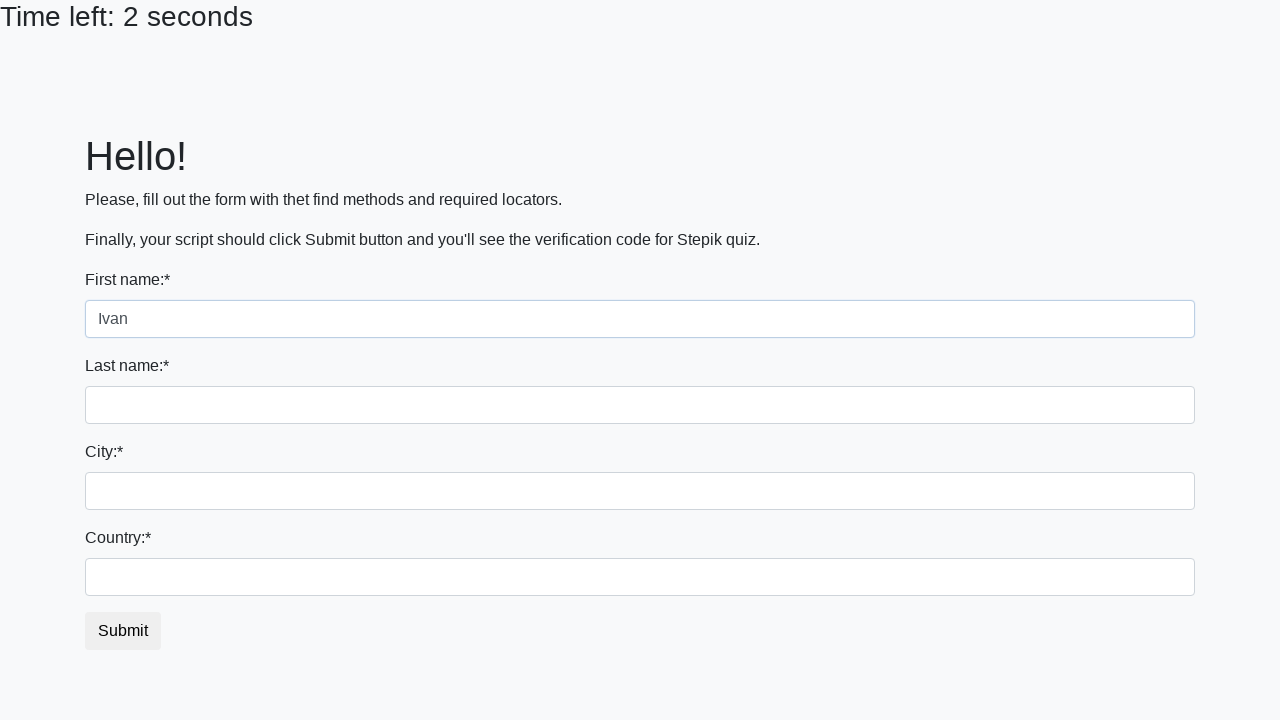

Filled last name field with 'Petrov' on input[name='last_name']
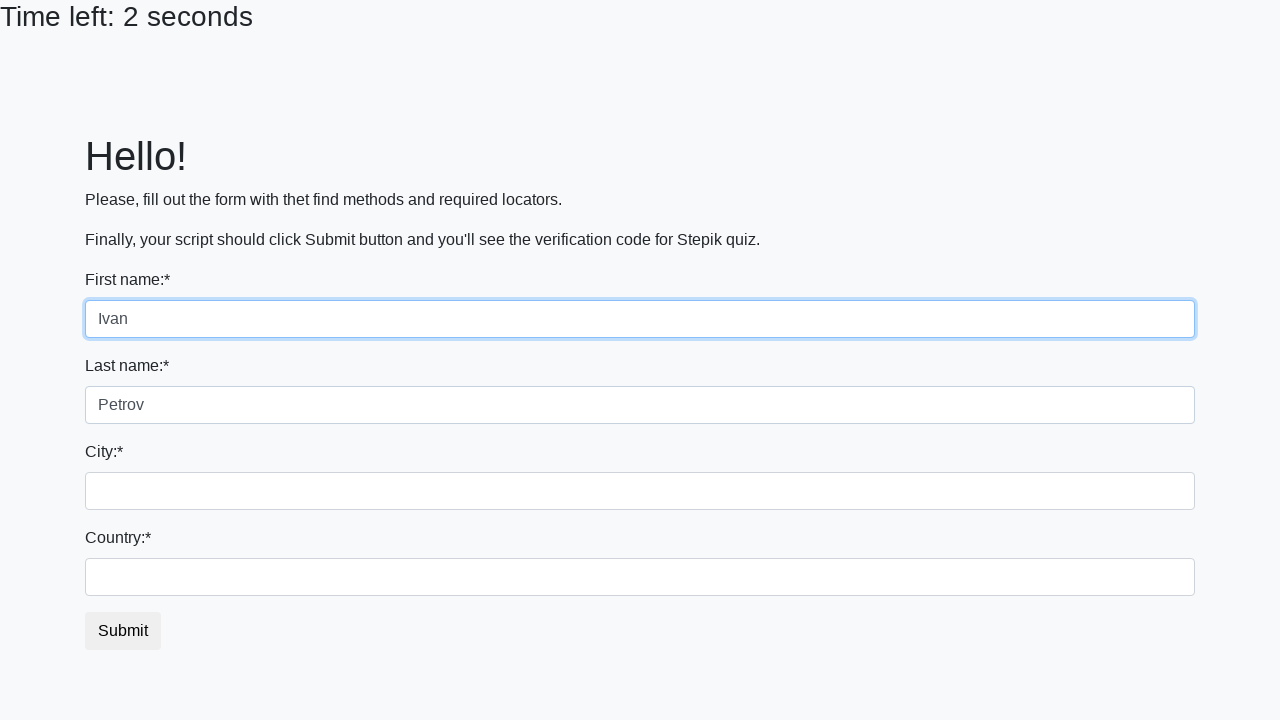

Filled city field with 'Smolensk' on .form-control.city
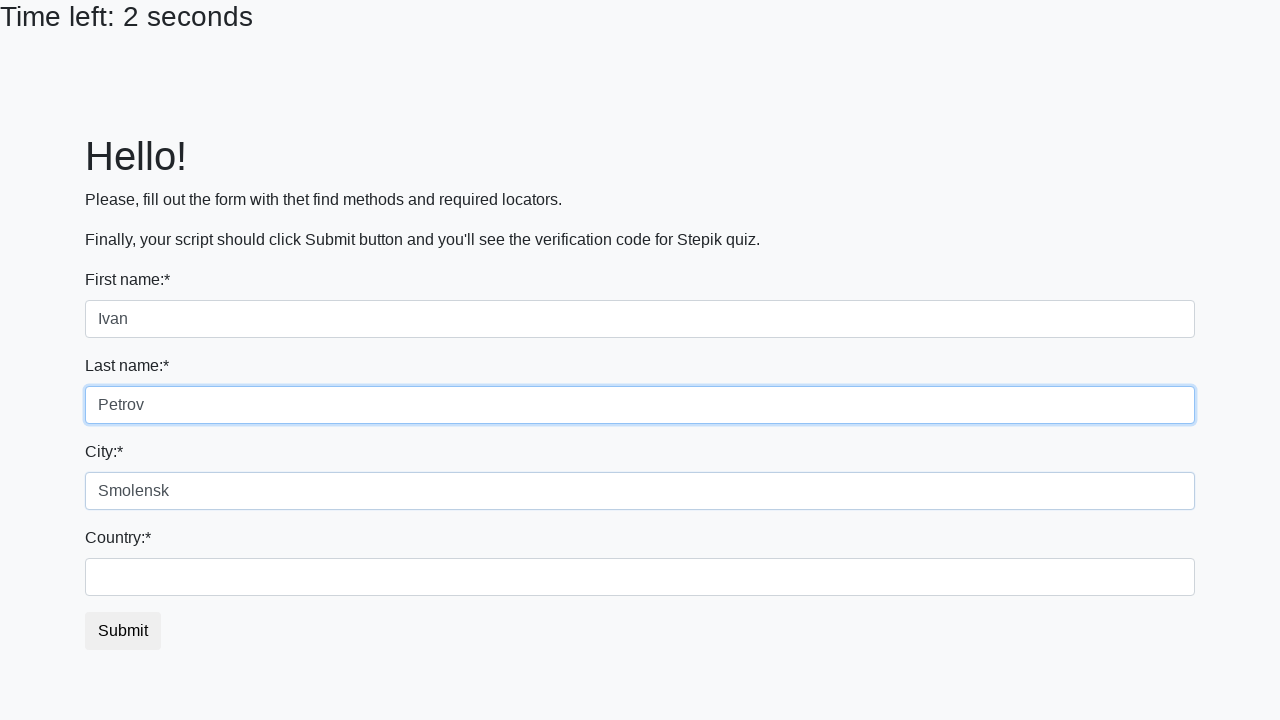

Filled country field with 'Russia' on #country
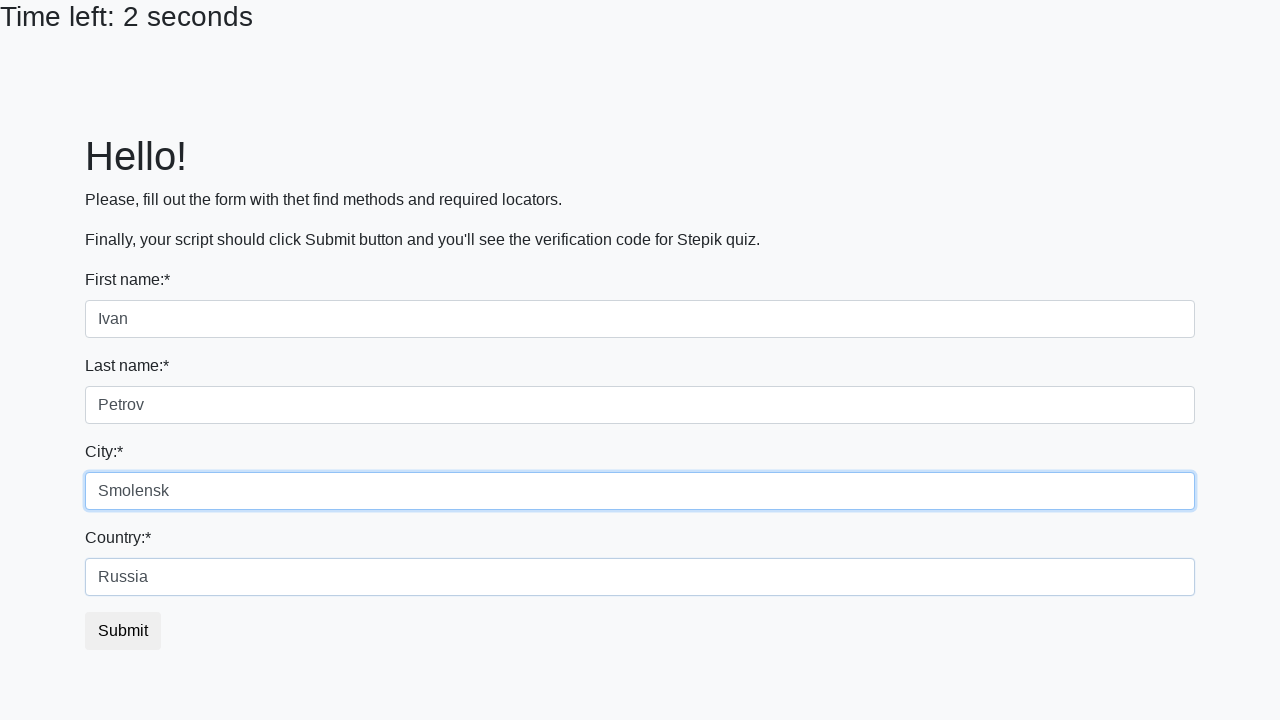

Clicked submit button to submit the form at (123, 631) on button.btn
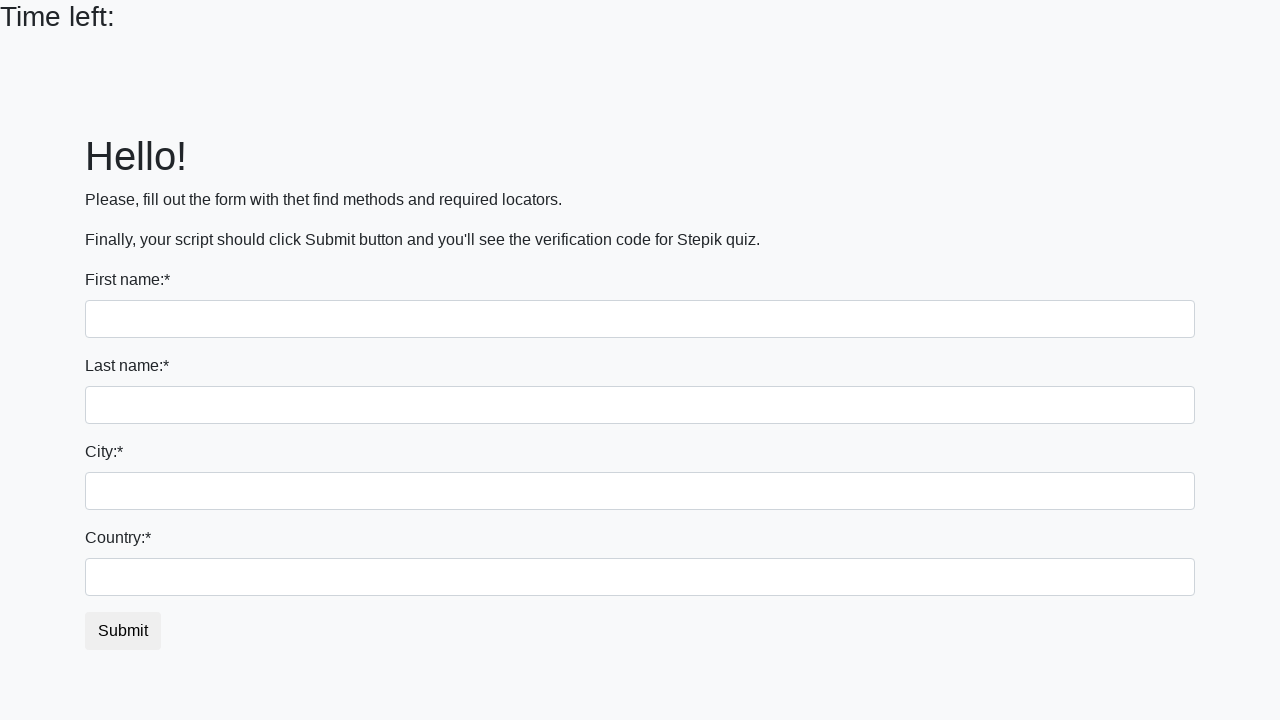

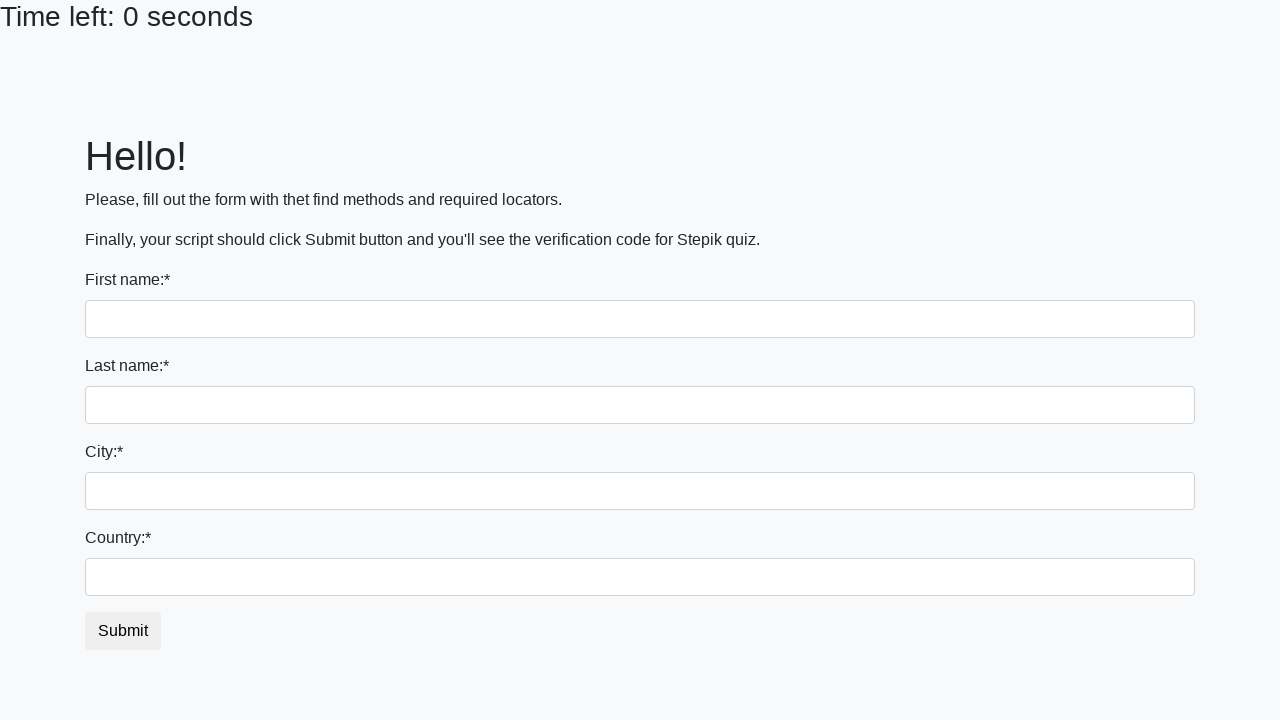